Demonstrates window handling by clicking a link to open a new window, extracting text from it, and using that text to fill a form field in the original window

Starting URL: https://rahulshettyacademy.com/loginpagePractise/

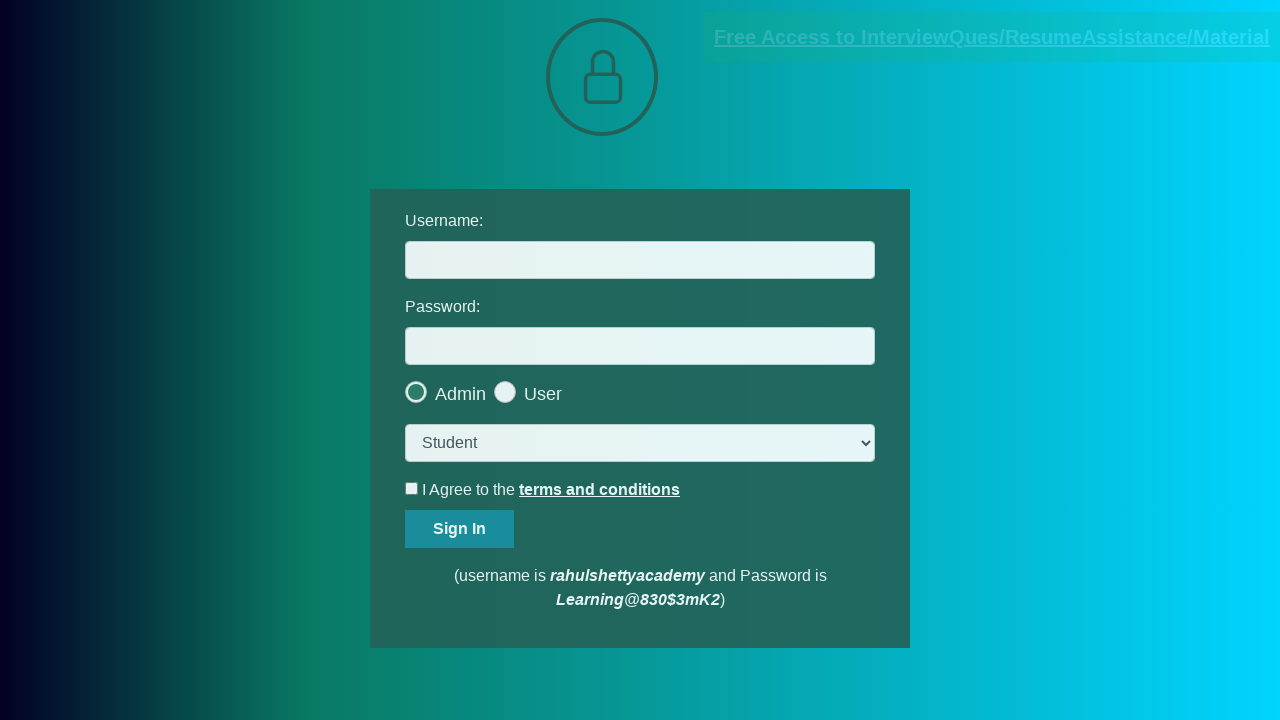

Clicked blinking text link to open new window at (992, 37) on .blinkingText
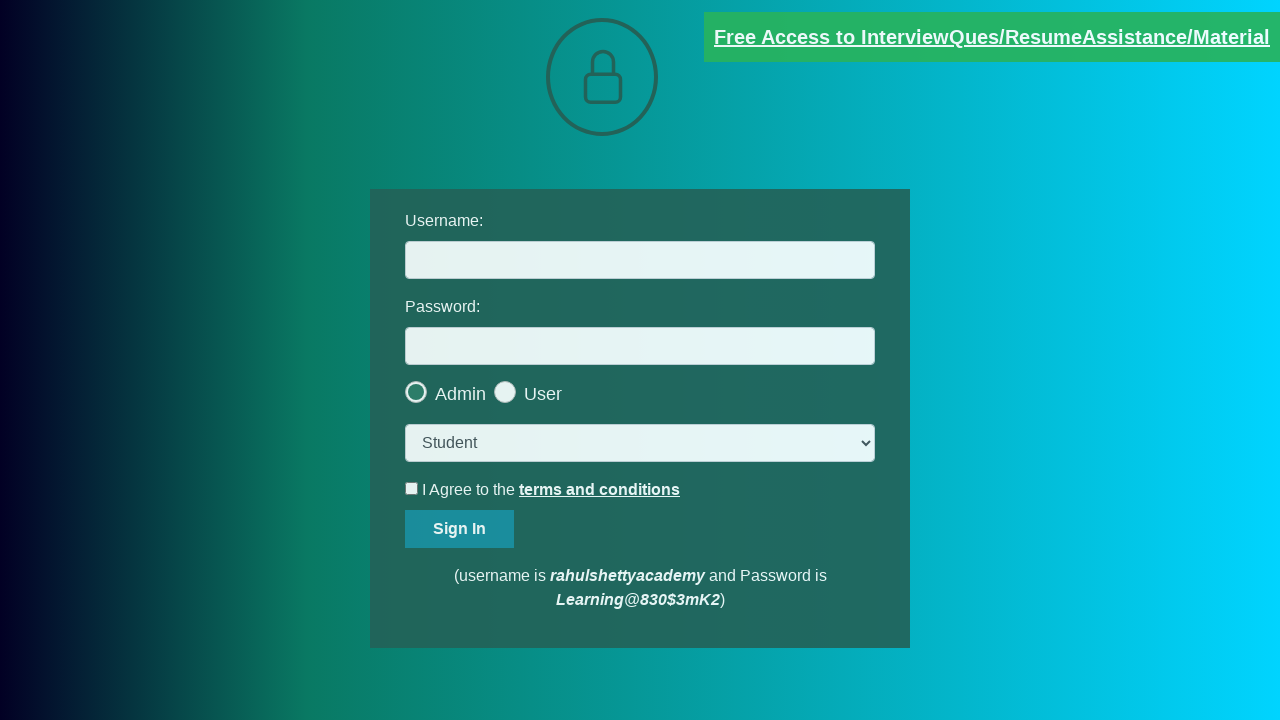

New window opened and captured
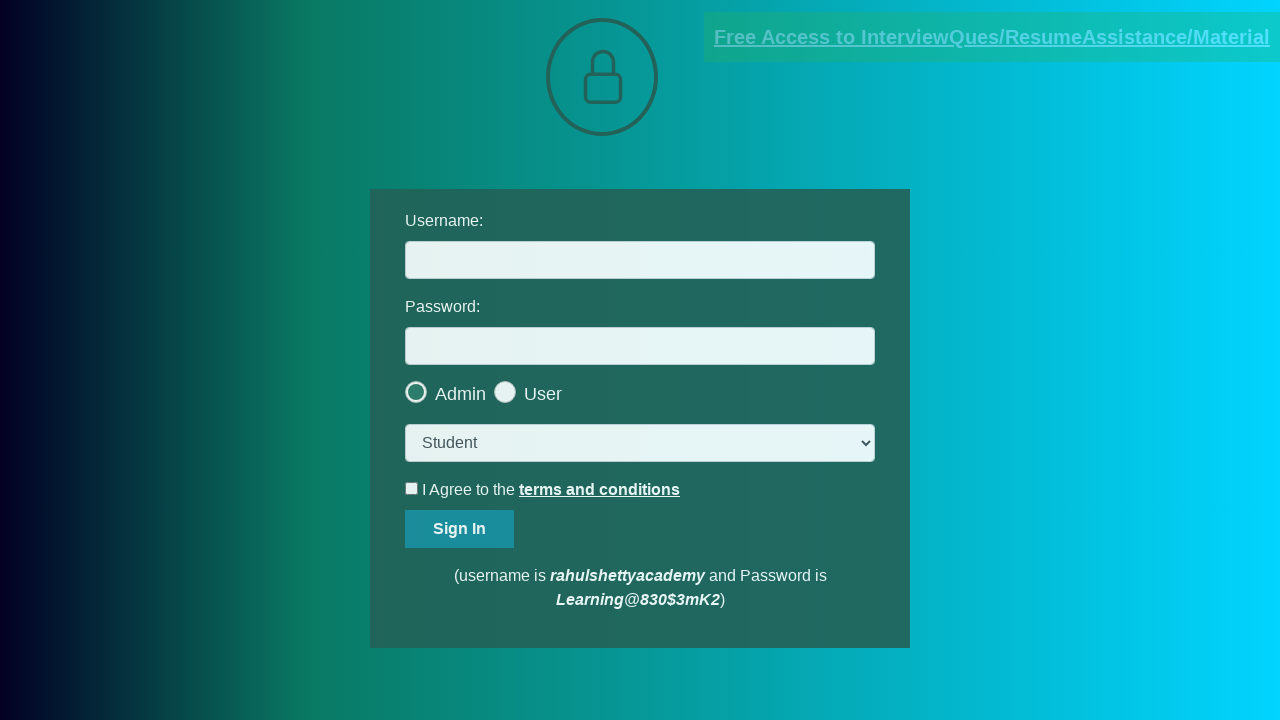

Waited for email paragraph element to load in new window
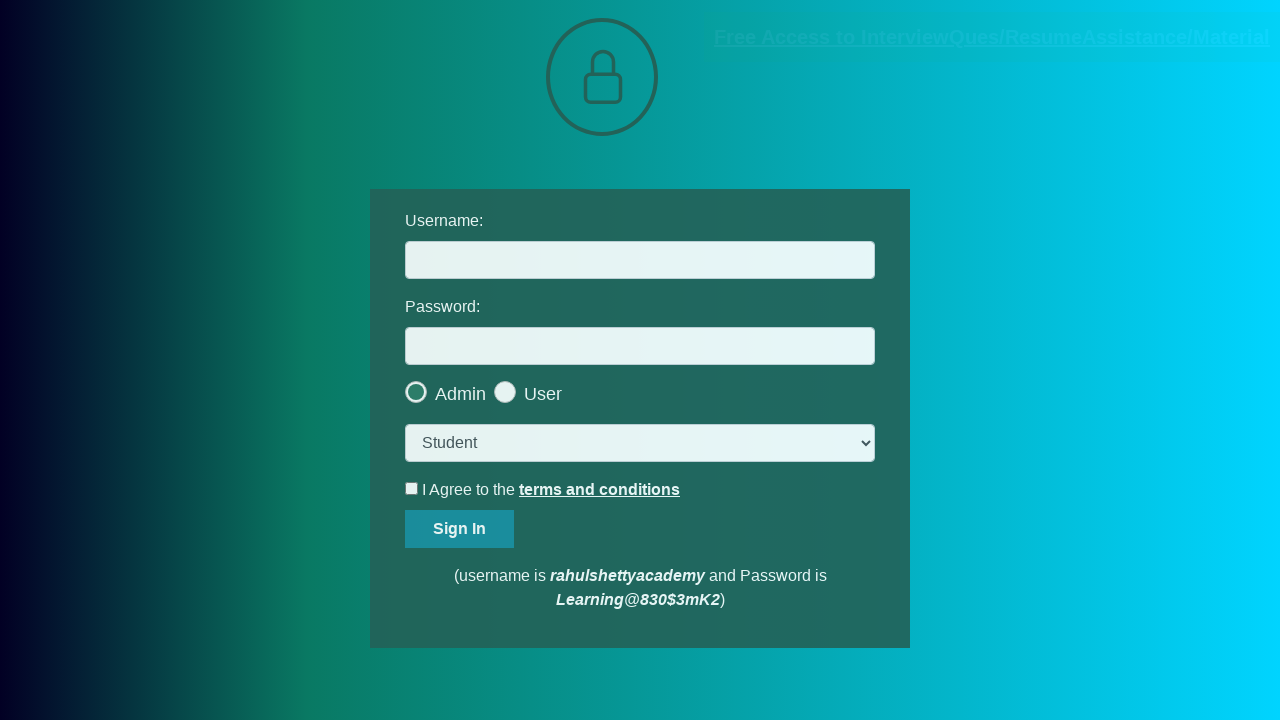

Extracted text content from email paragraph element
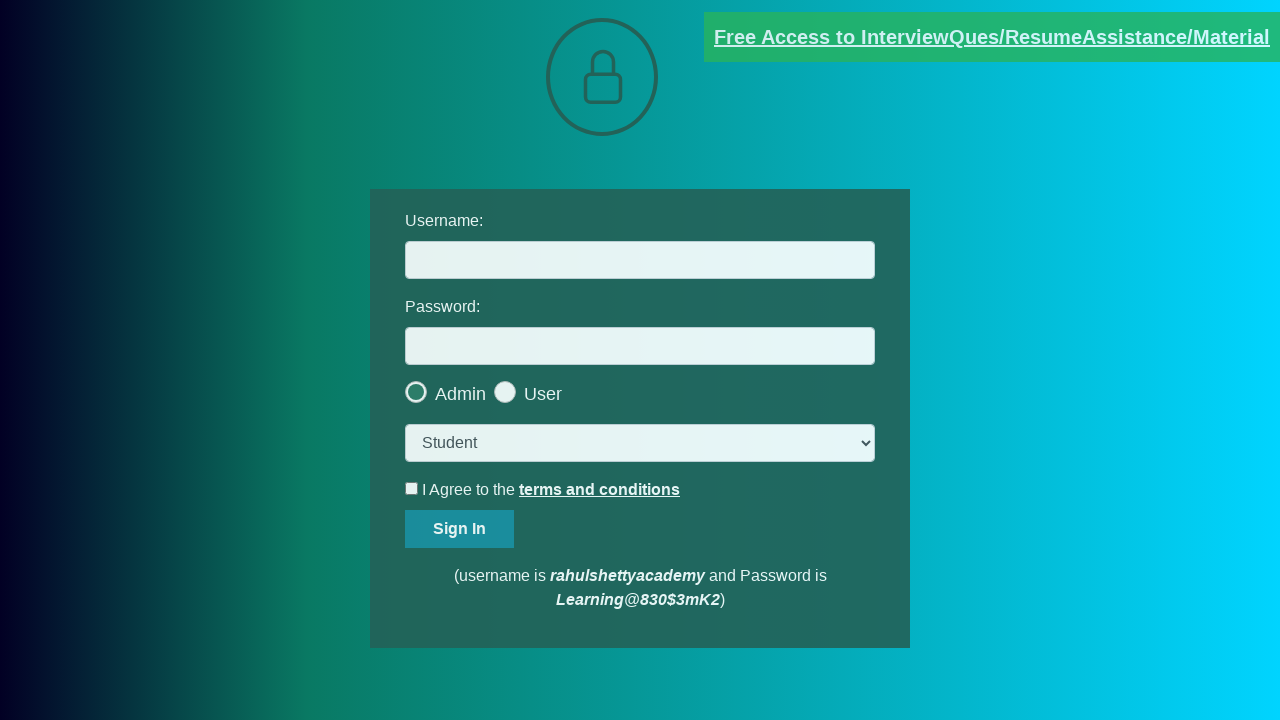

Parsed email address from text: mentor@rahulshettyacademy.com
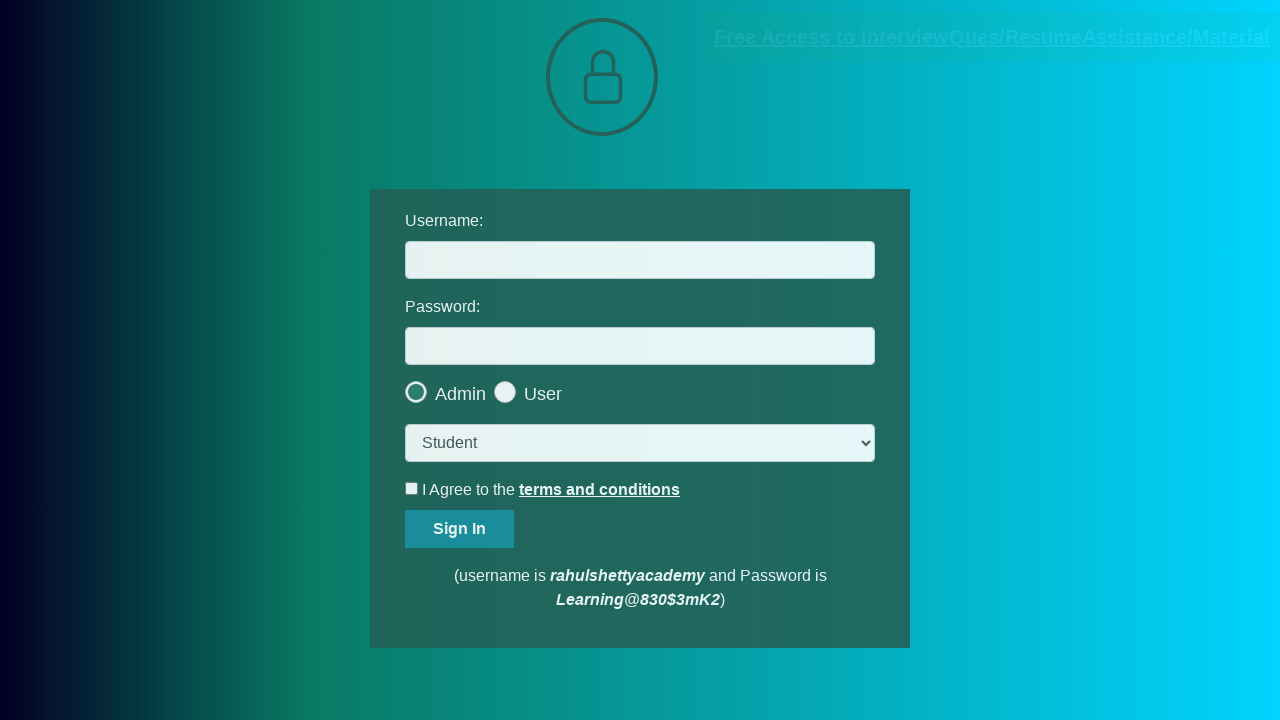

Filled username field with extracted email: mentor@rahulshettyacademy.com on #username
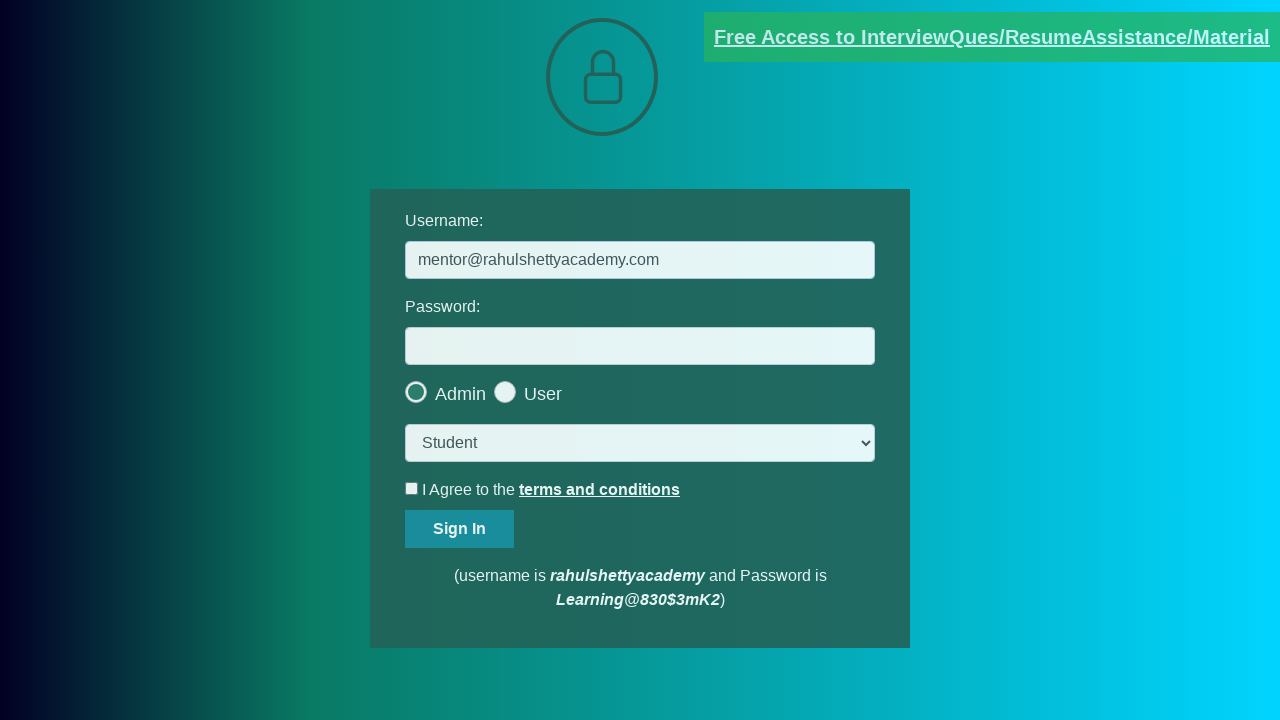

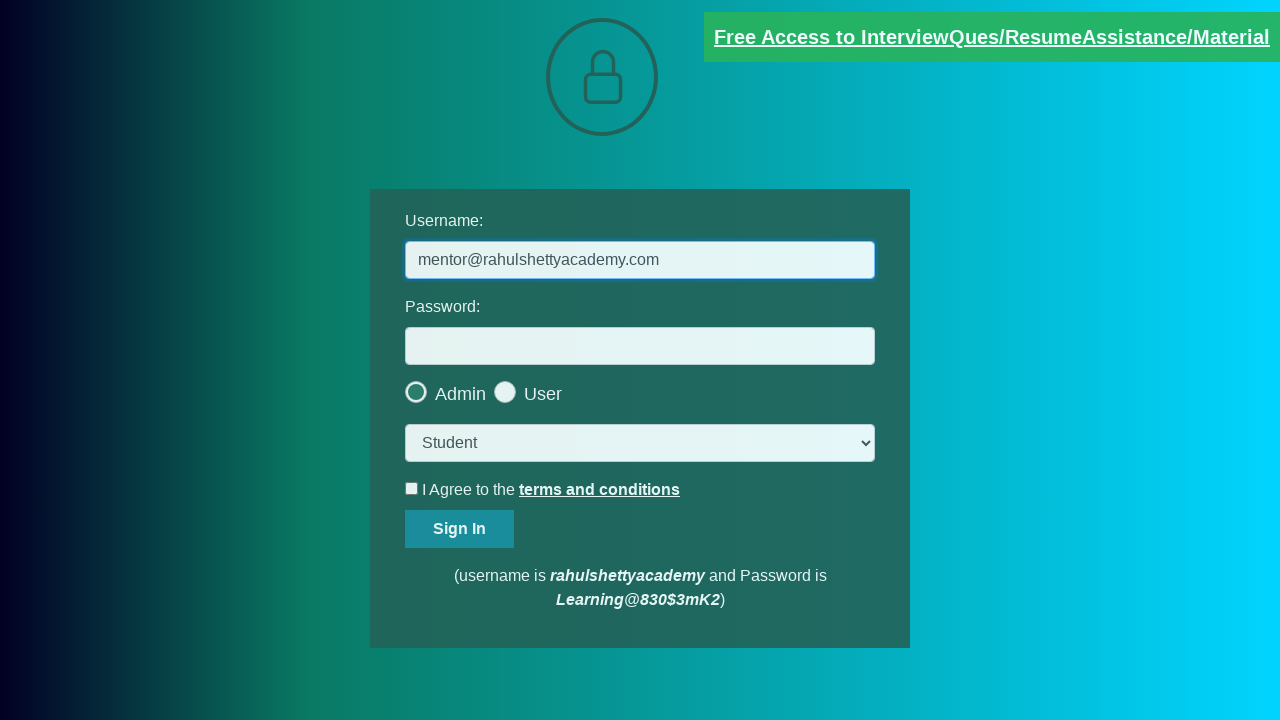